Verifies the state of the second checkbox on the checkboxes demo page

Starting URL: http://the-internet.herokuapp.com/checkboxes

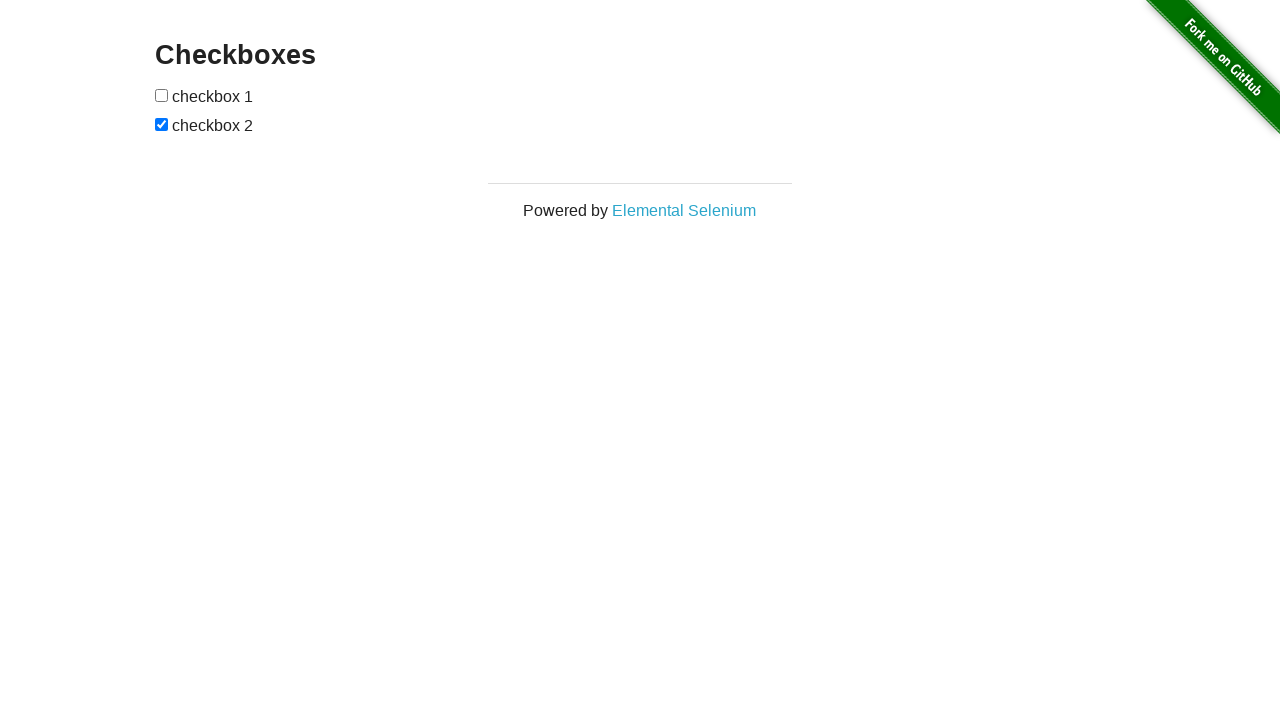

Navigated to checkboxes demo page
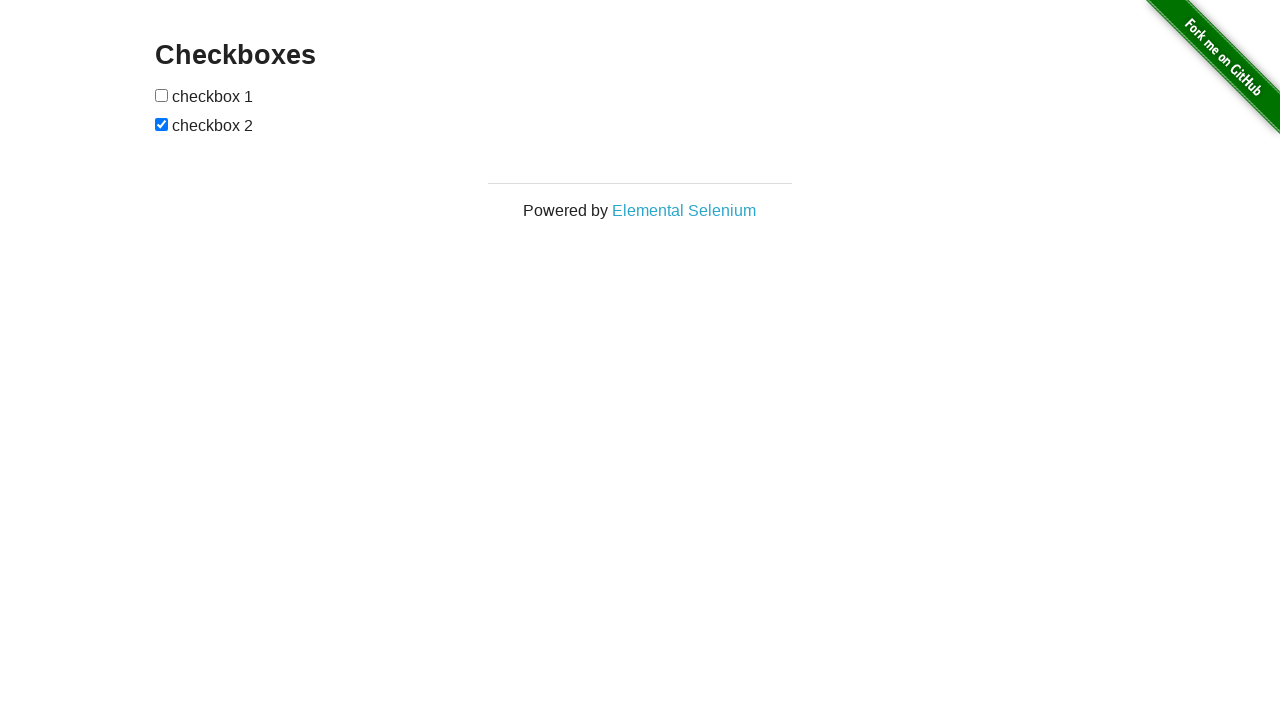

Located the second checkbox element
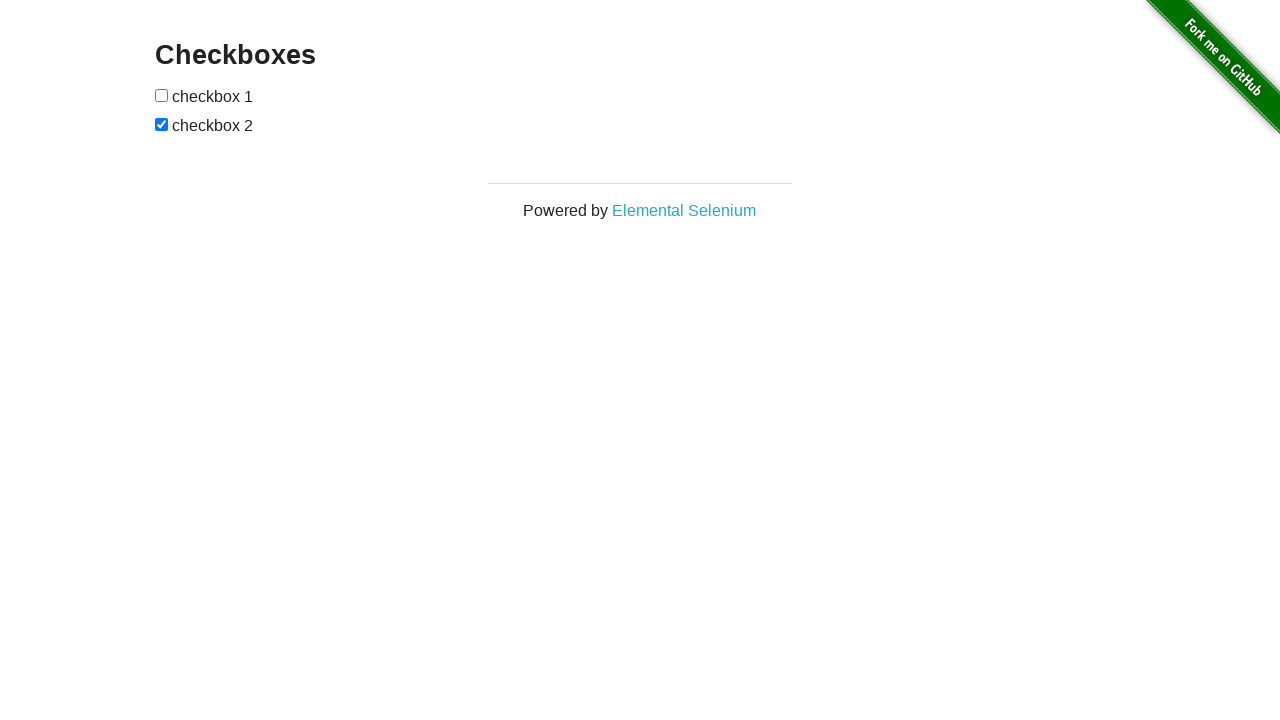

Verified that second checkbox is checked
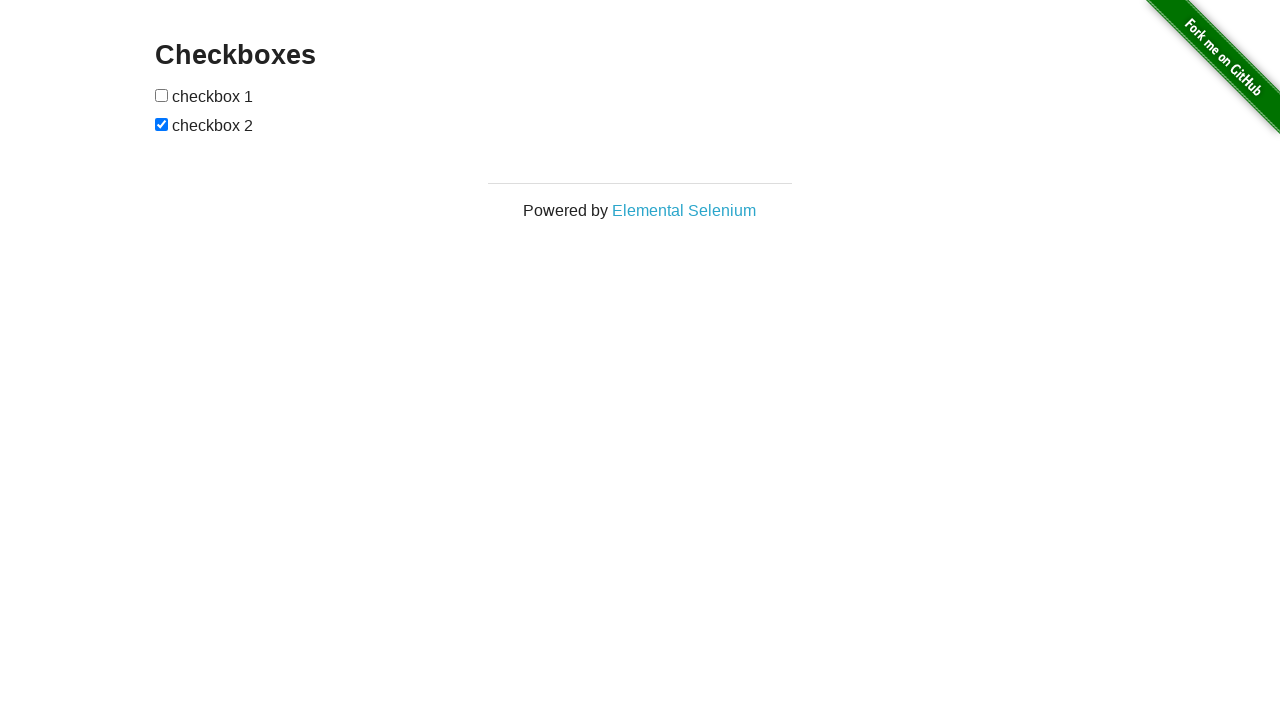

Clicked second checkbox to uncheck it at (162, 124) on input[type='checkbox'] >> nth=1
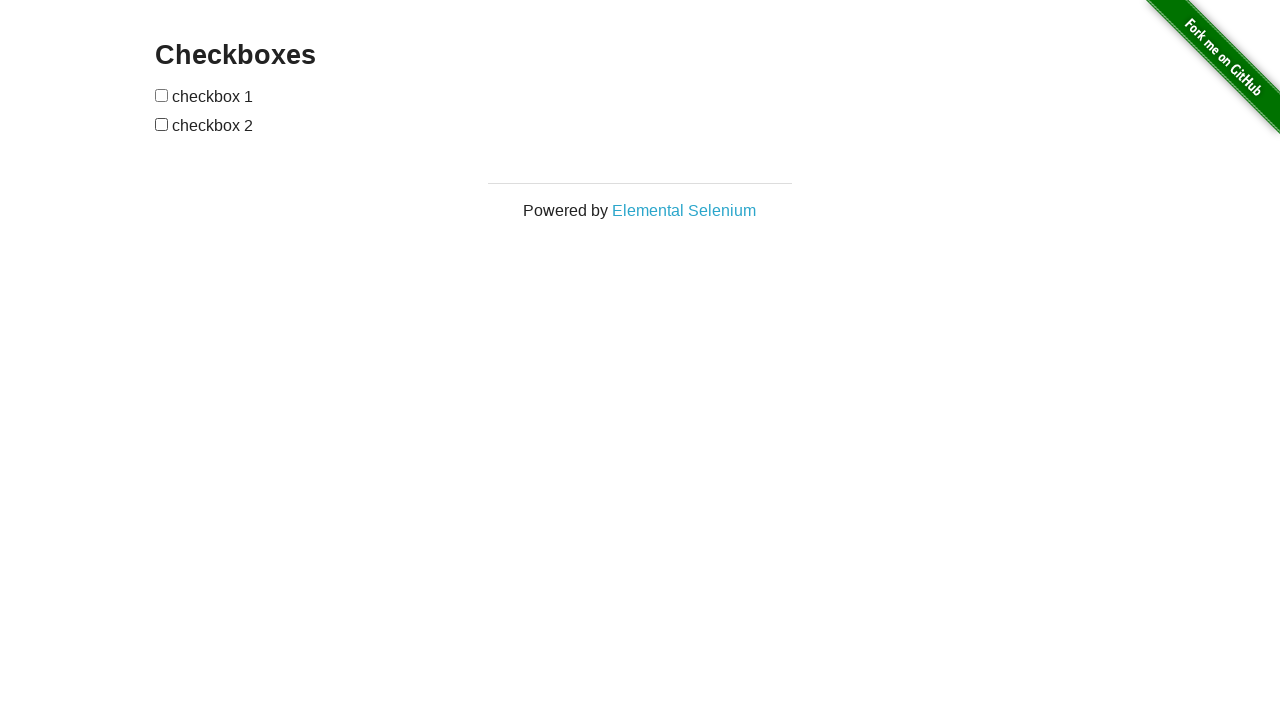

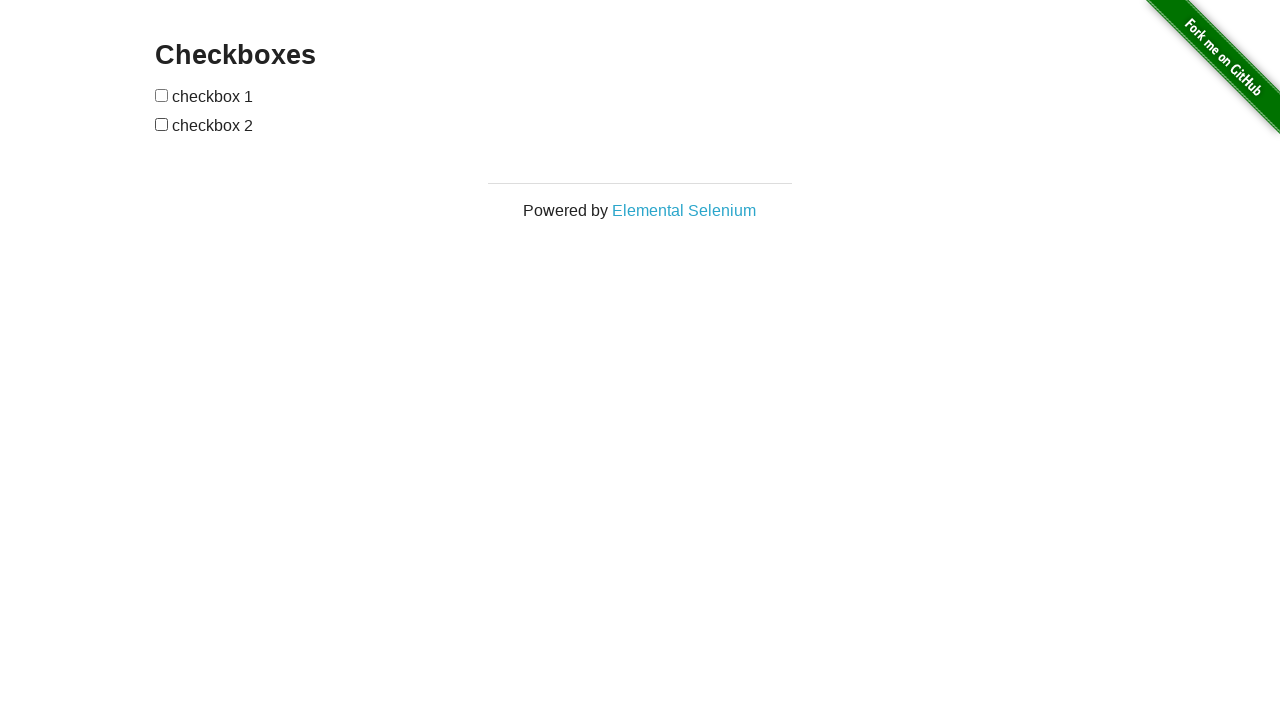